Tests element visibility toggling by verifying an element is visible, clicking a hide button, and confirming the element becomes hidden.

Starting URL: https://rahulshettyacademy.com/AutomationPractice/

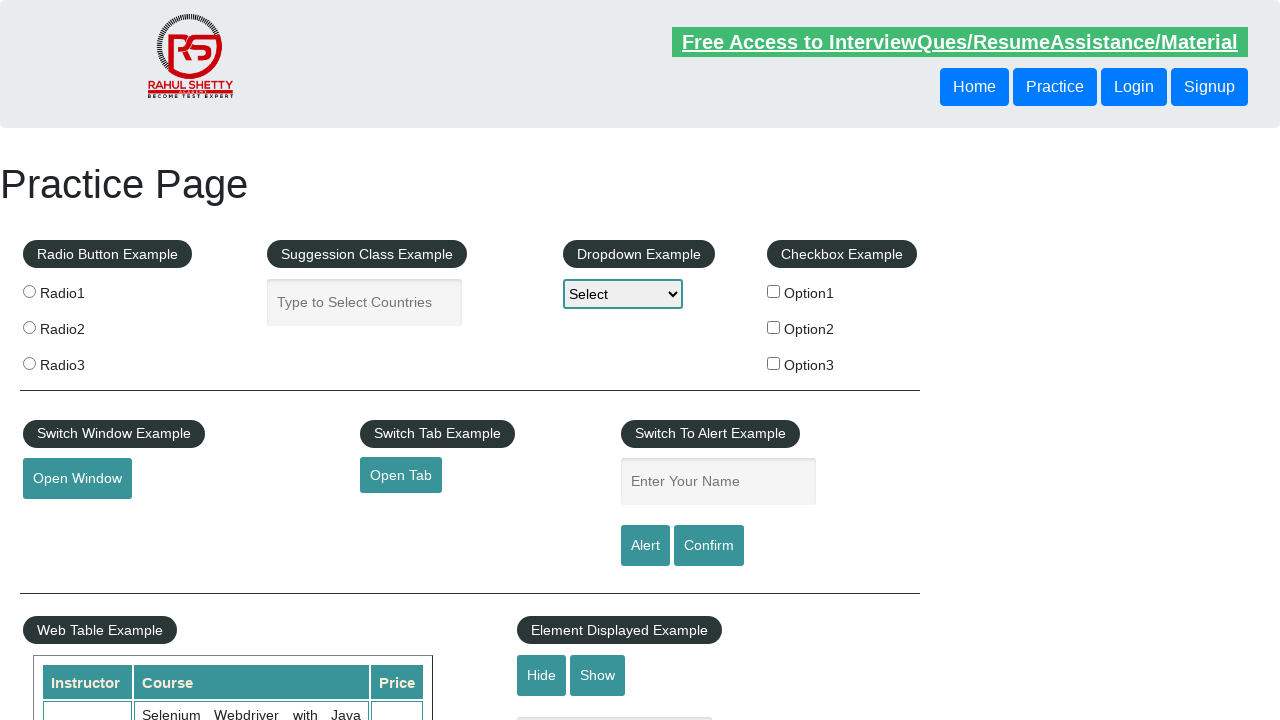

Verified that text element is visible
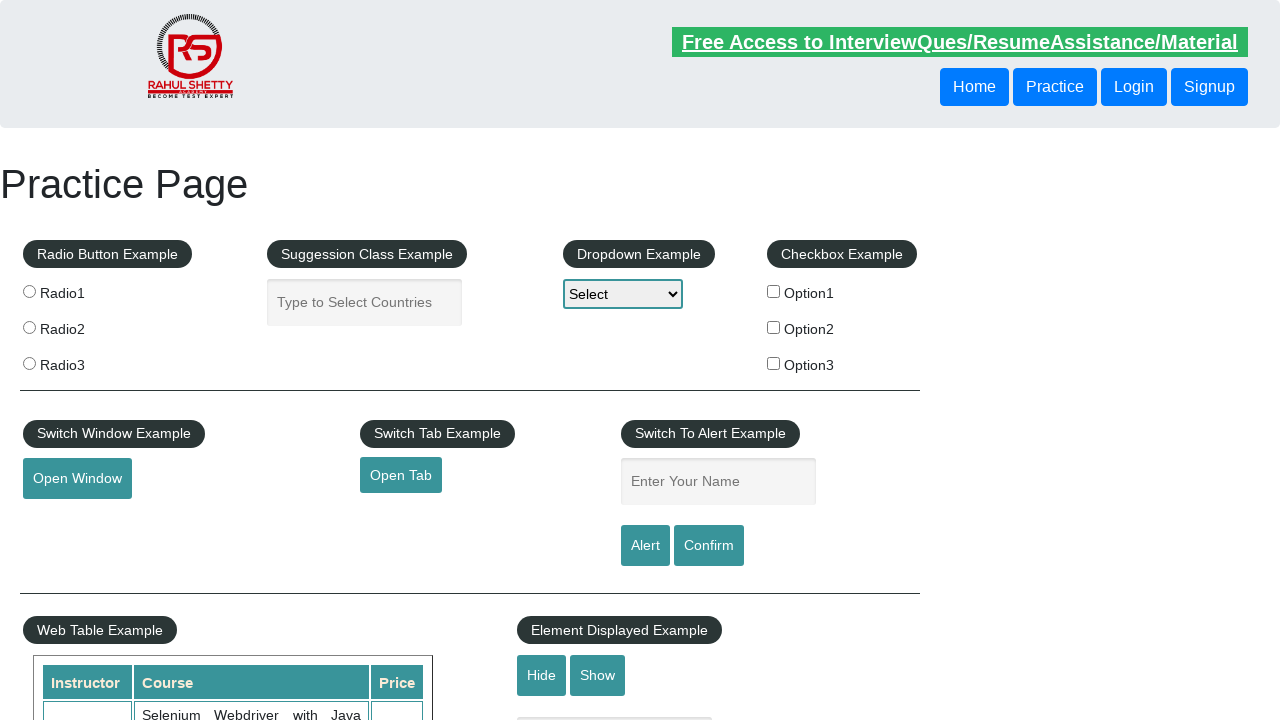

Clicked hide button to hide the text element at (542, 675) on #hide-textbox
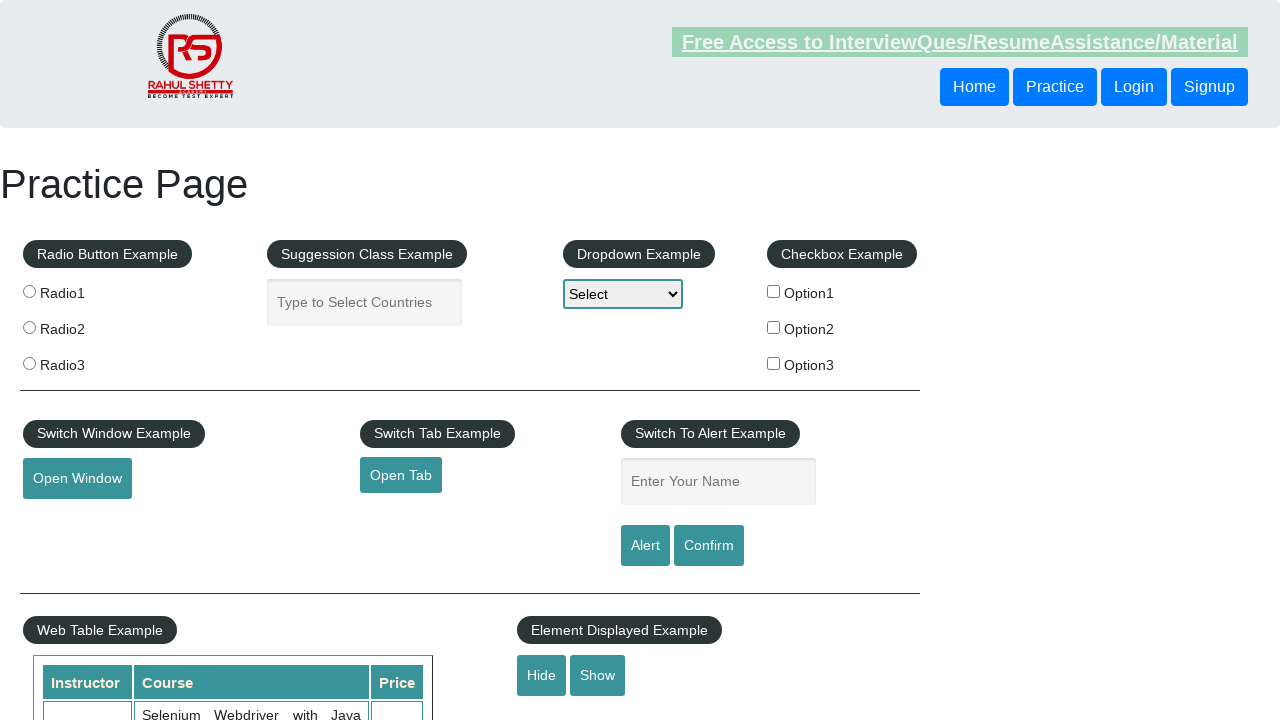

Verified that text element is now hidden
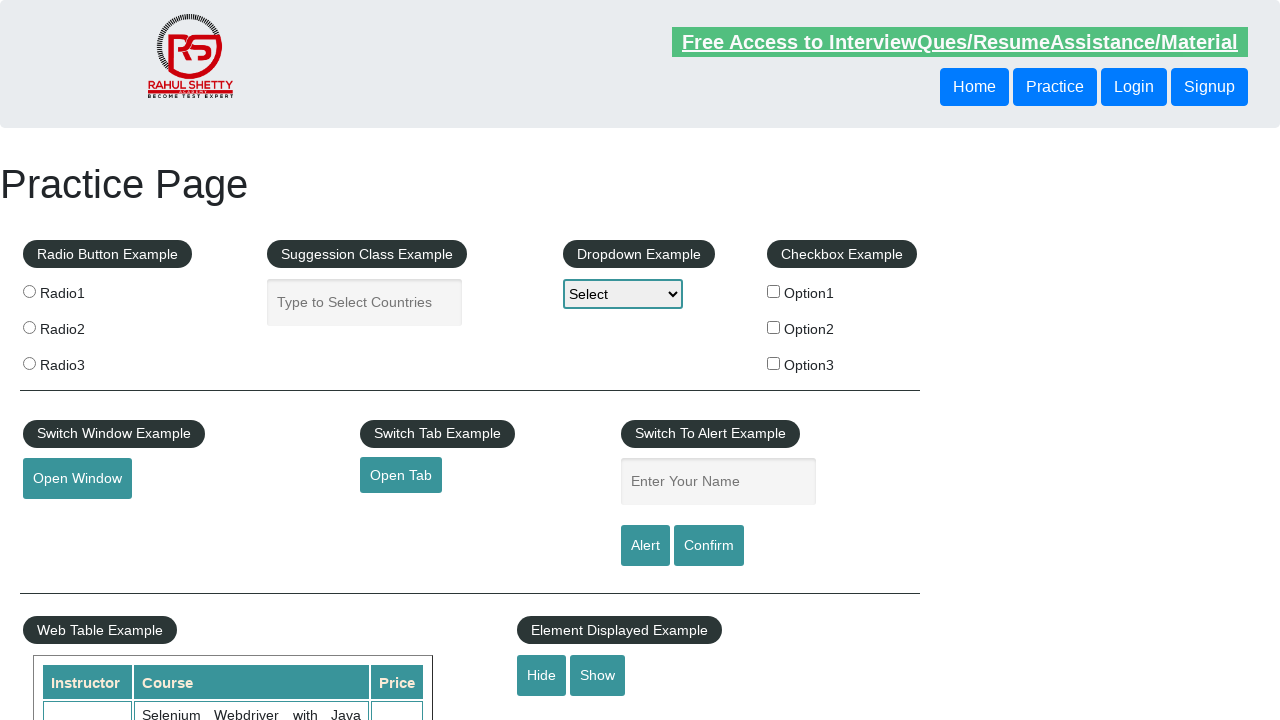

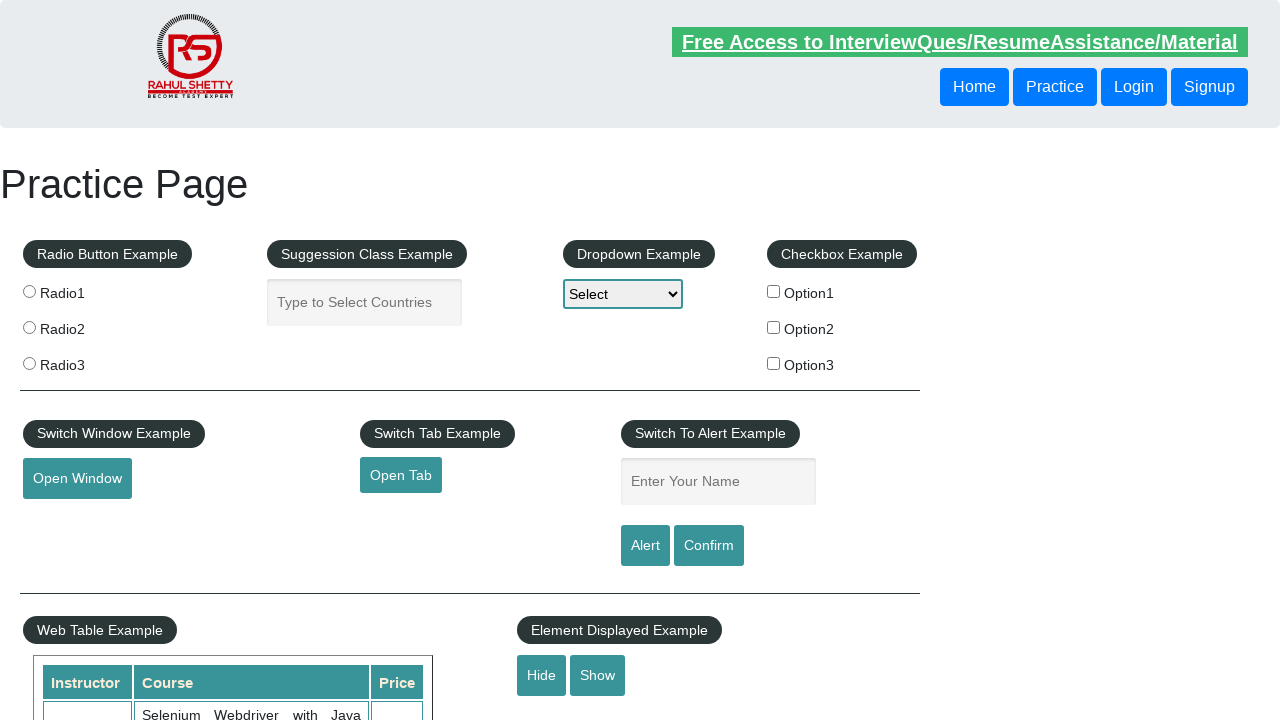